Tests copy-paste functionality by entering text in one field, copying it with keyboard shortcuts, and pasting it into another field

Starting URL: https://www.letskodeit.com/practice

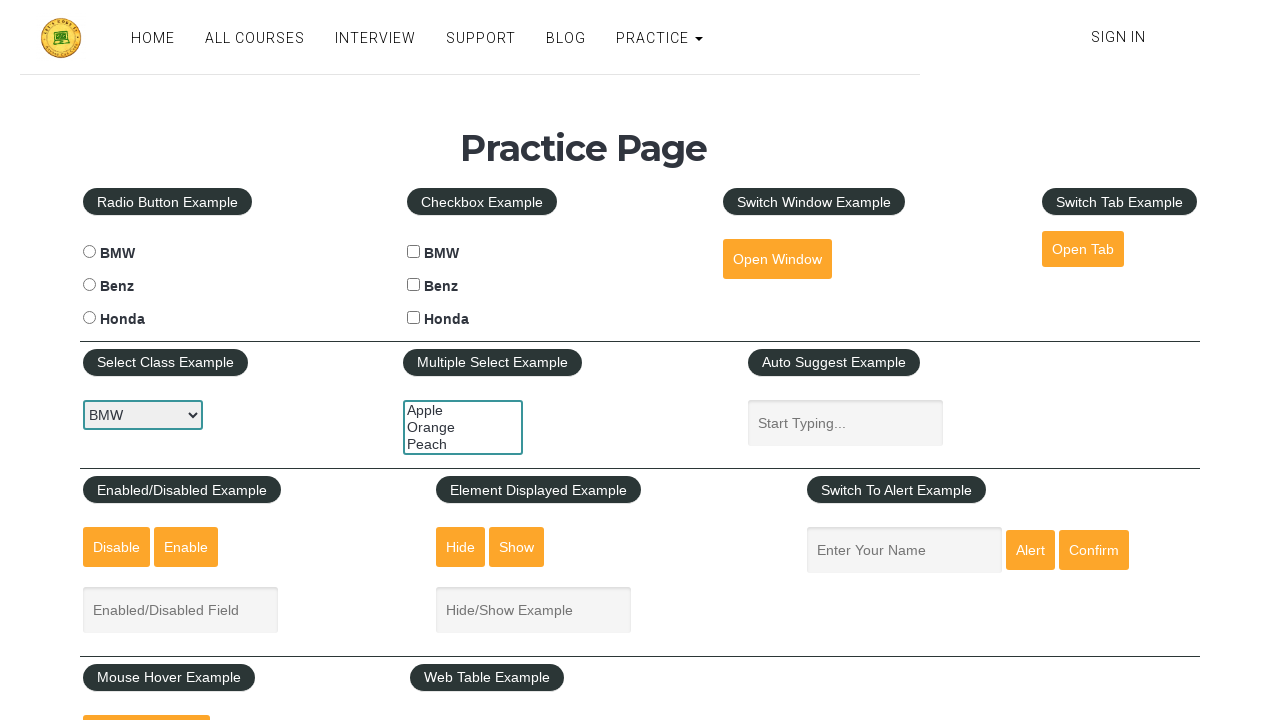

Waited for source text box to be visible
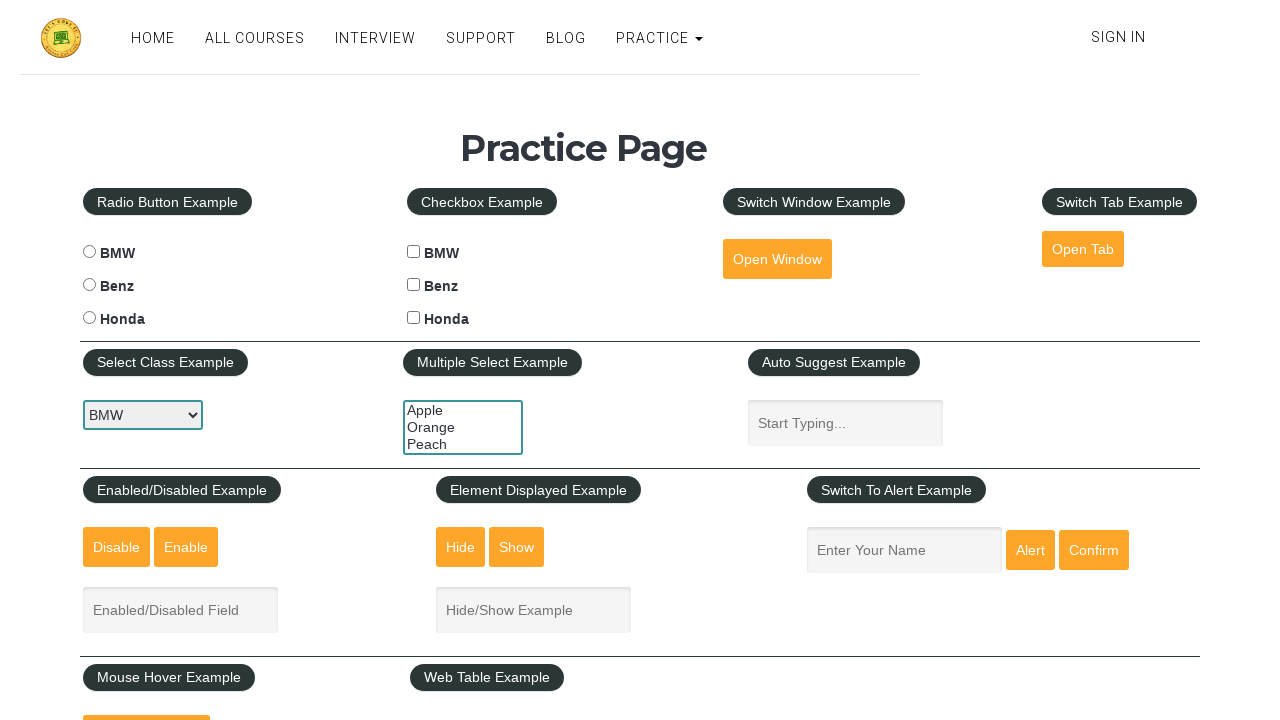

Located destination text box
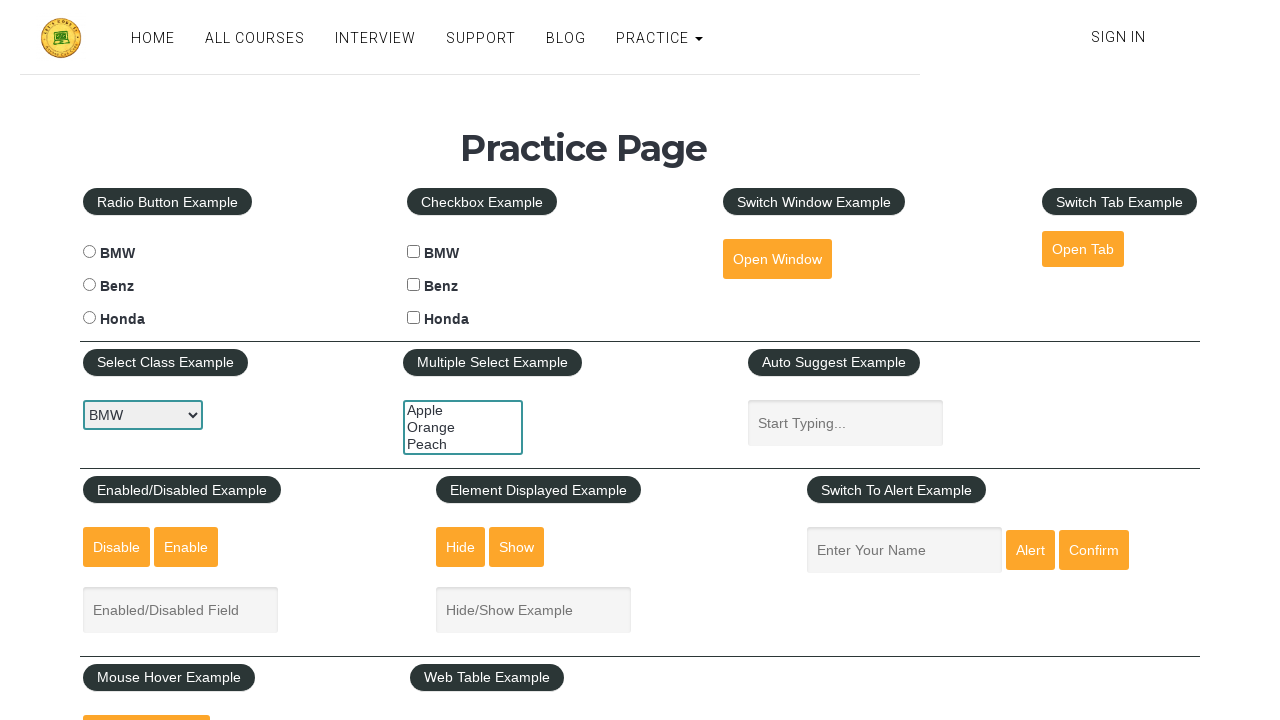

Filled source text box with test string
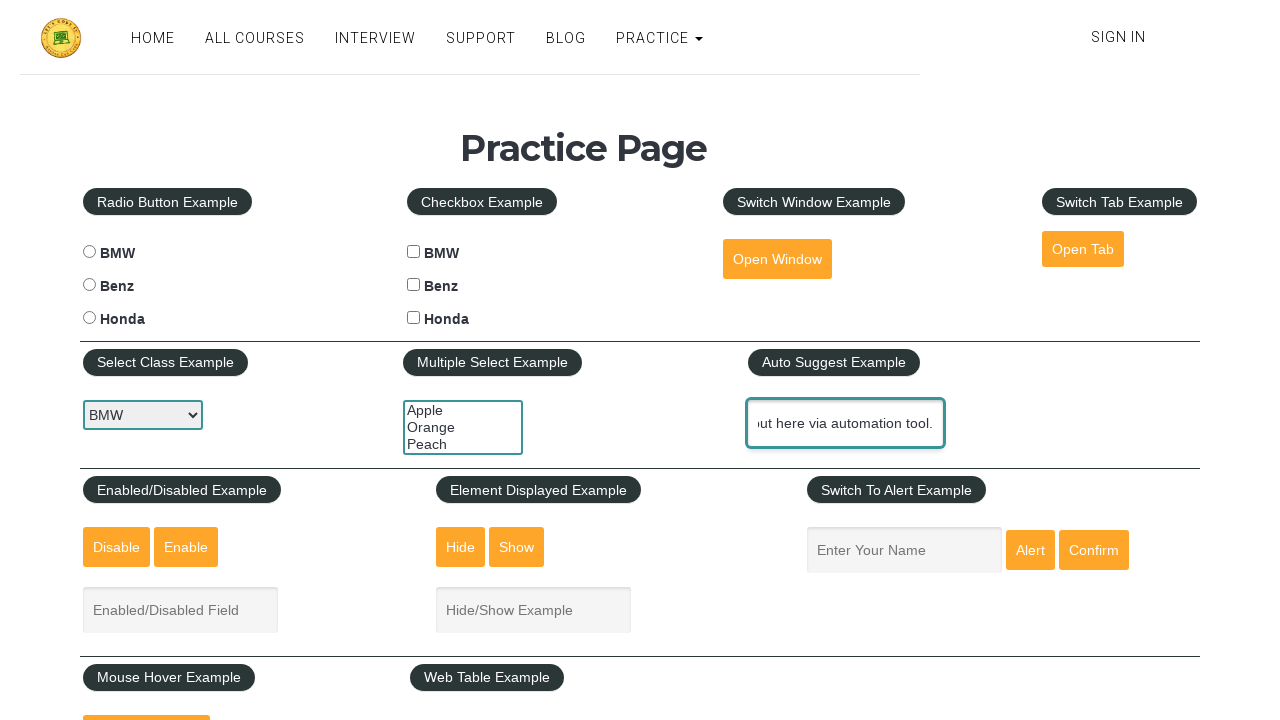

Clicked on source text box
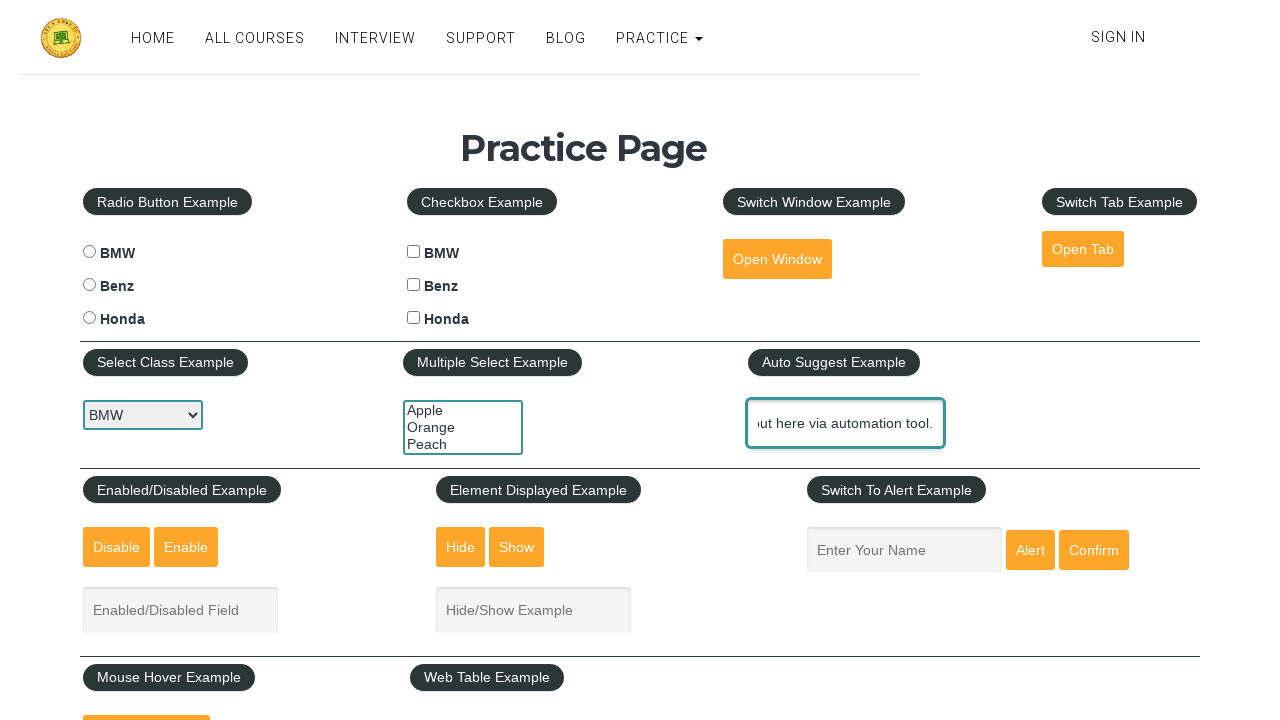

Selected all text in source box with Ctrl+A
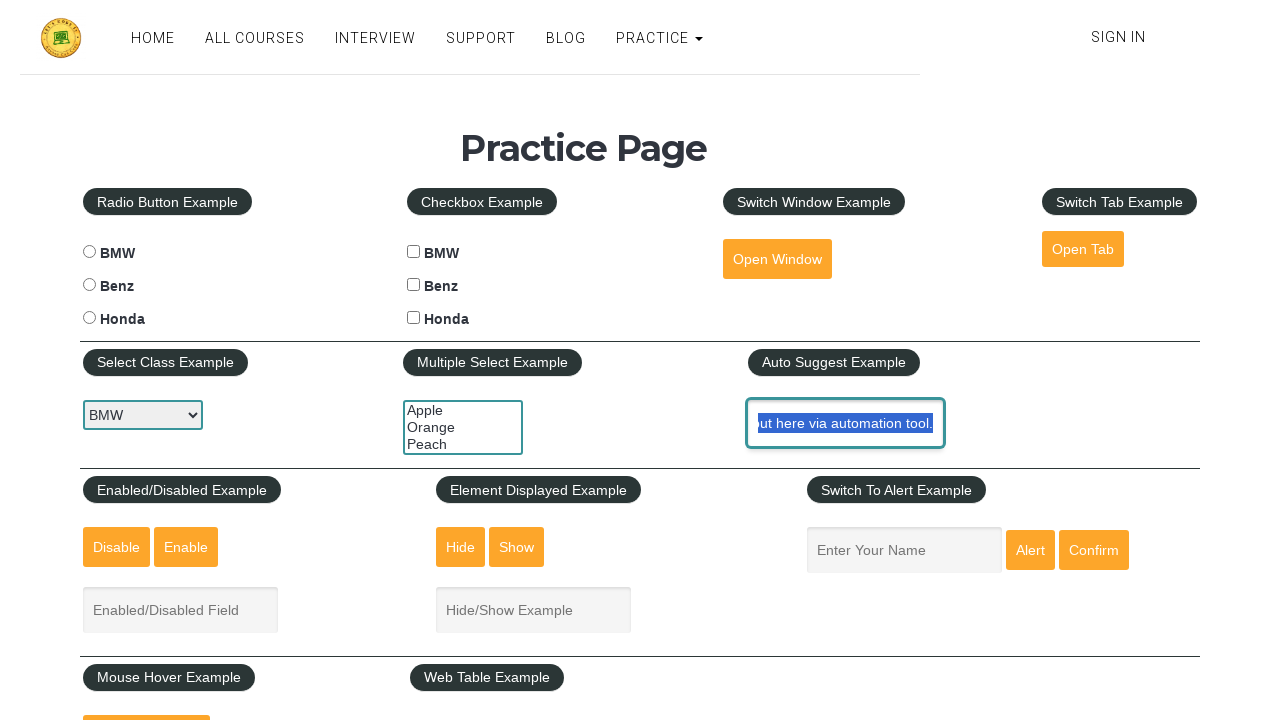

Copied text from source box with Ctrl+C
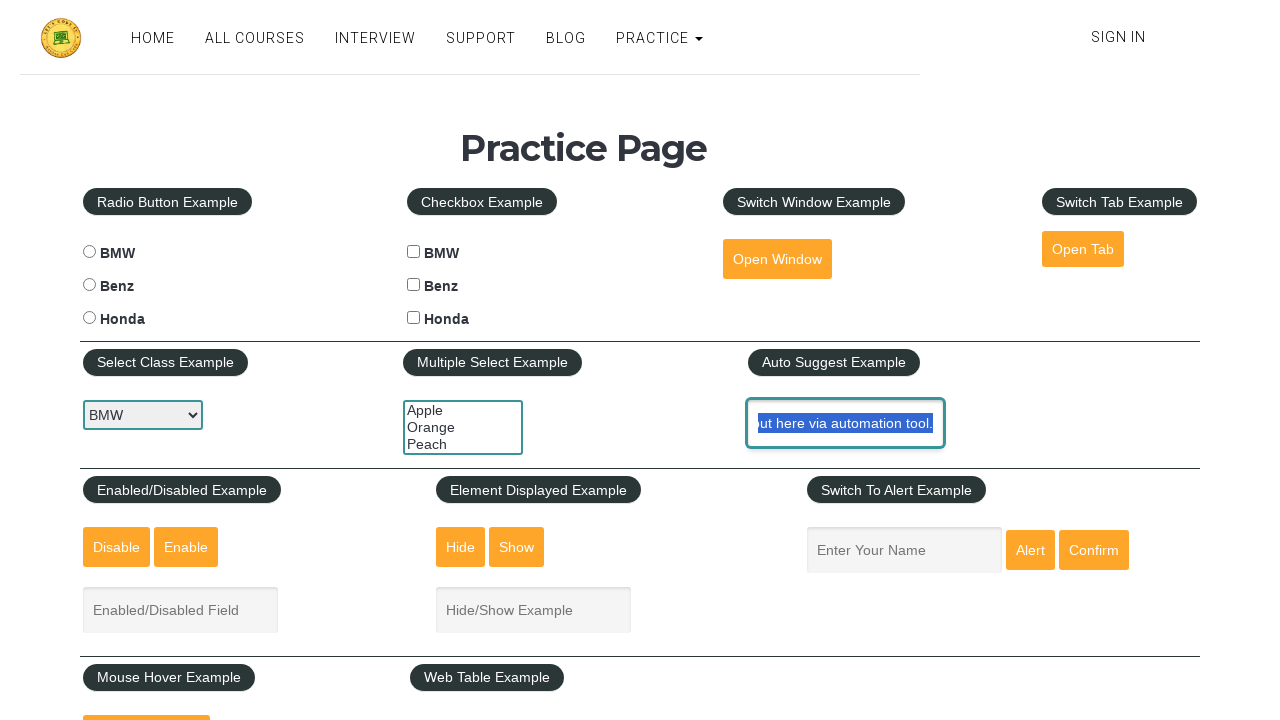

Clicked on destination text box at (904, 550) on xpath=//div[@id='alert-example-div']//input[@class='inputs']
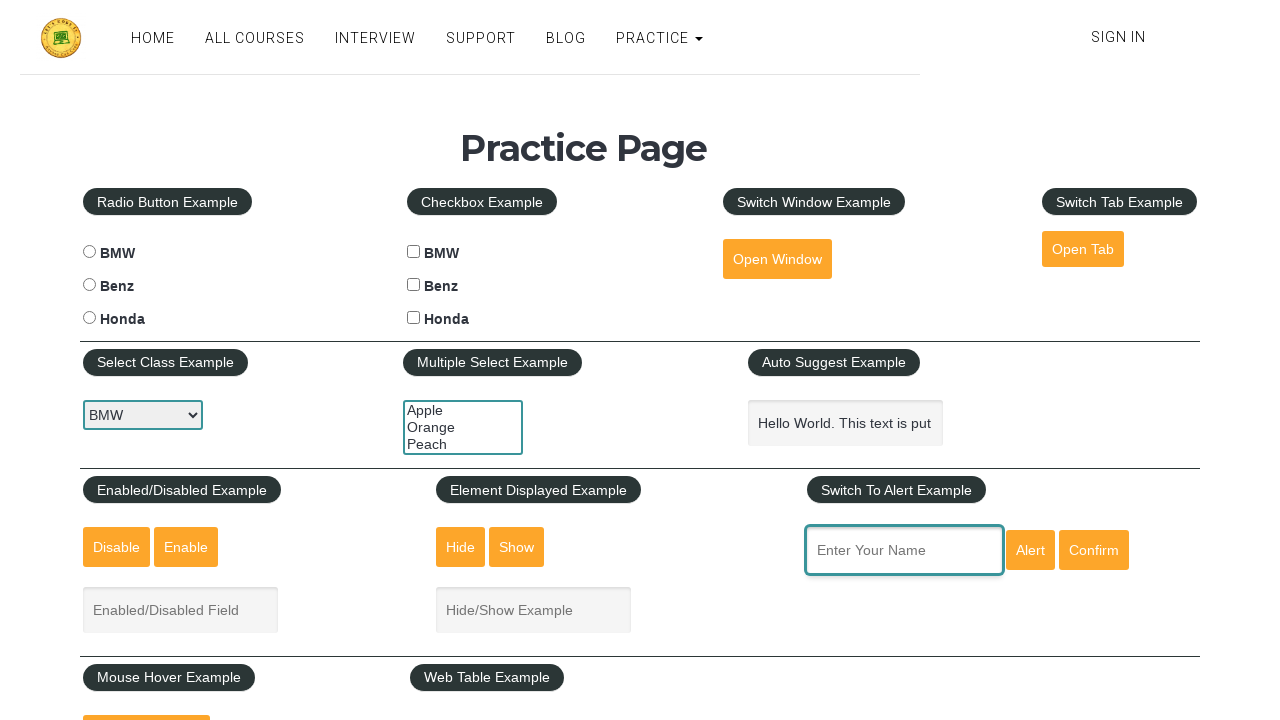

Selected all text in destination box with Ctrl+A
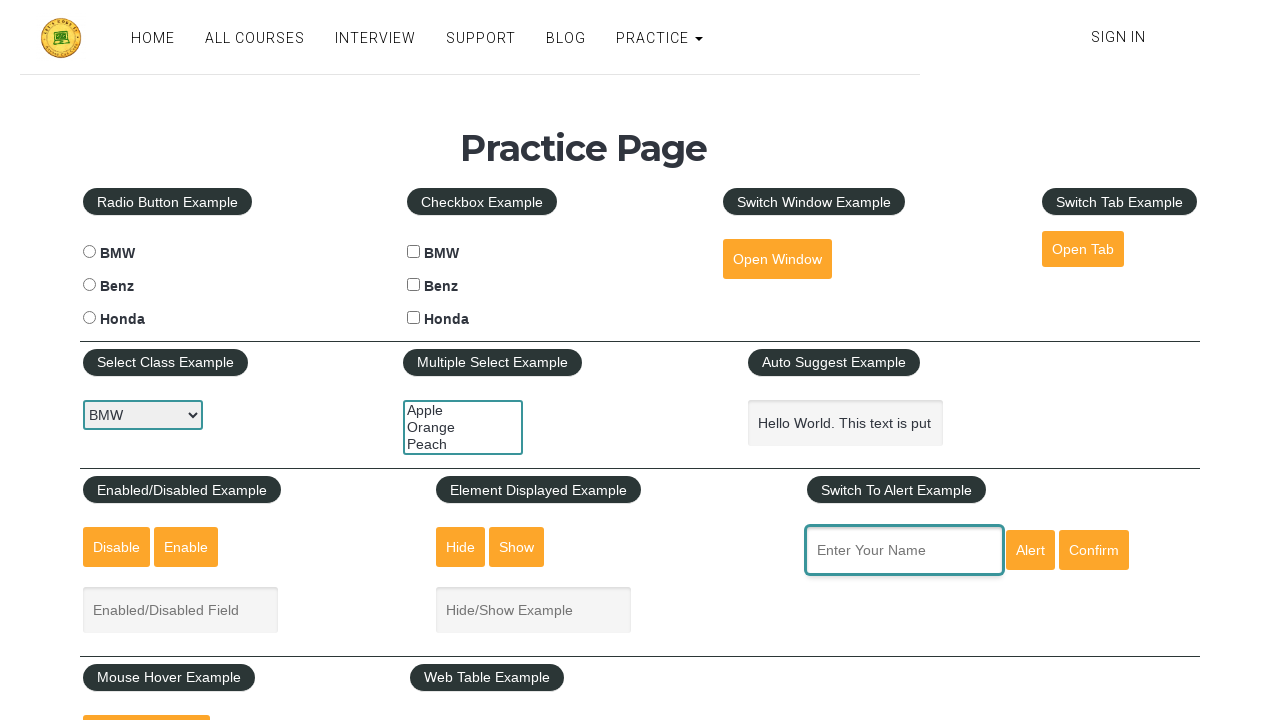

Deleted text from destination box
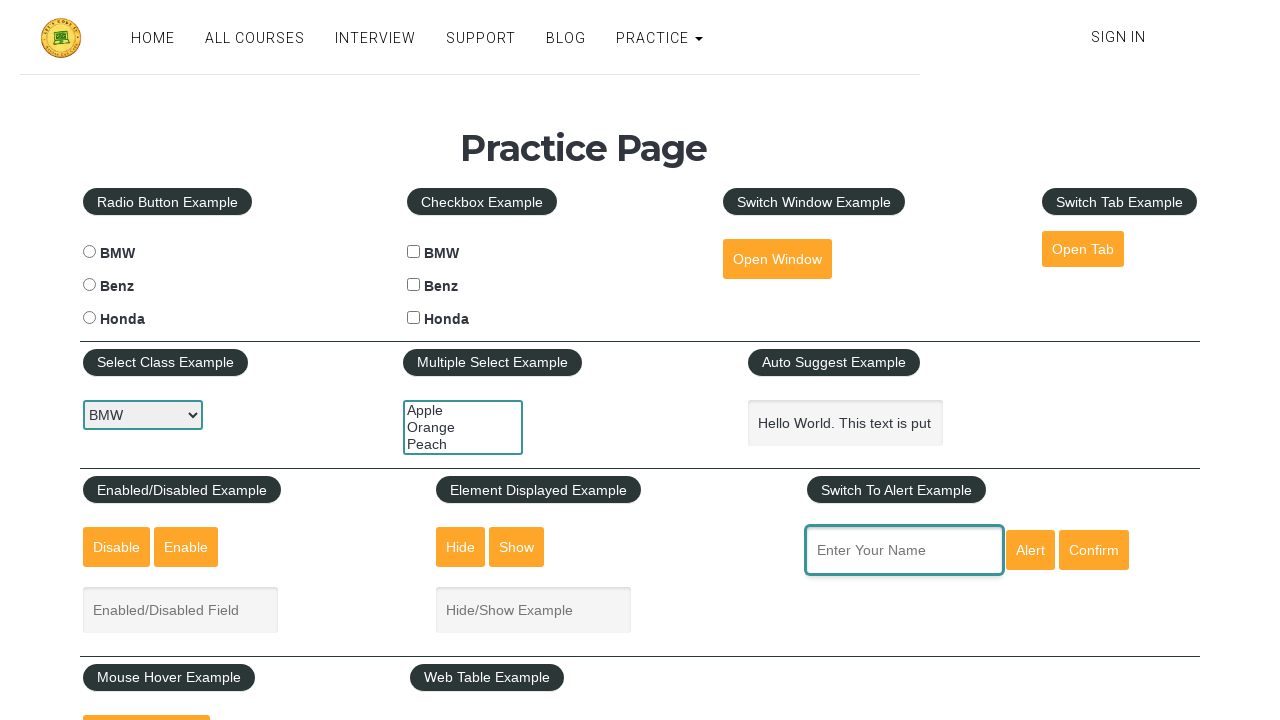

Pasted text into destination box with Ctrl+V
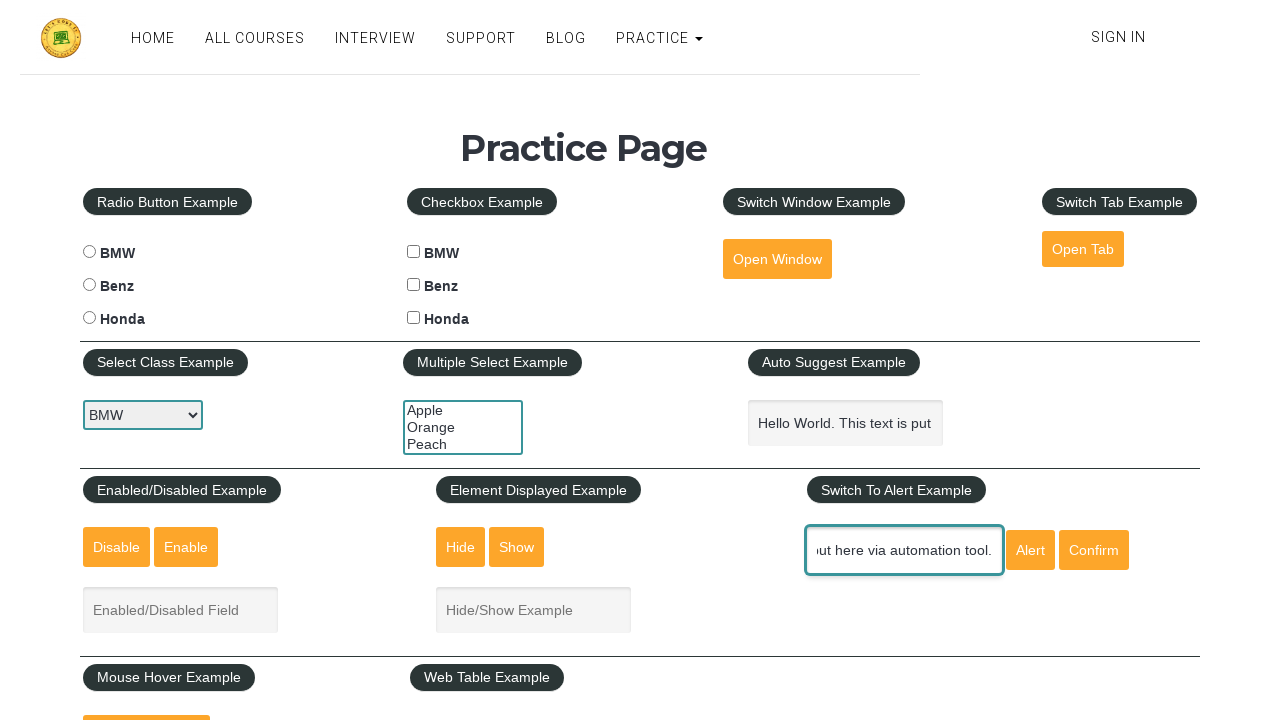

Retrieved pasted text value from destination box
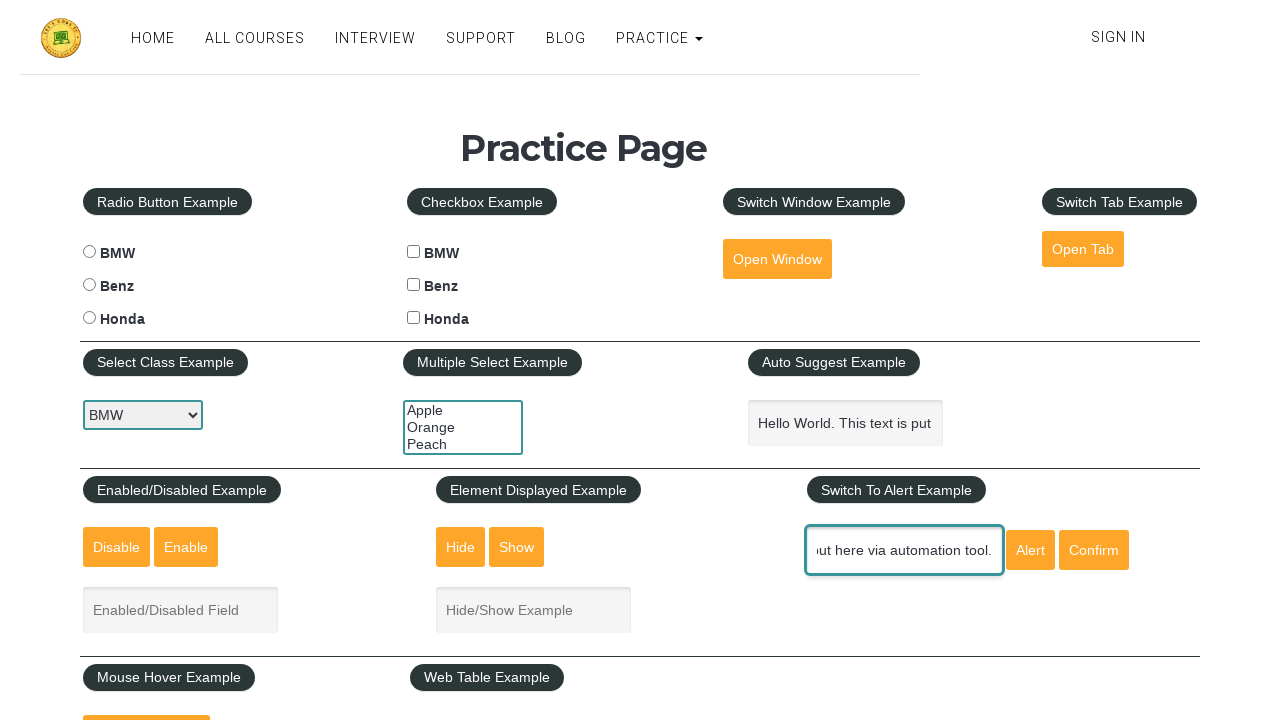

Verified that pasted text matches the original test string
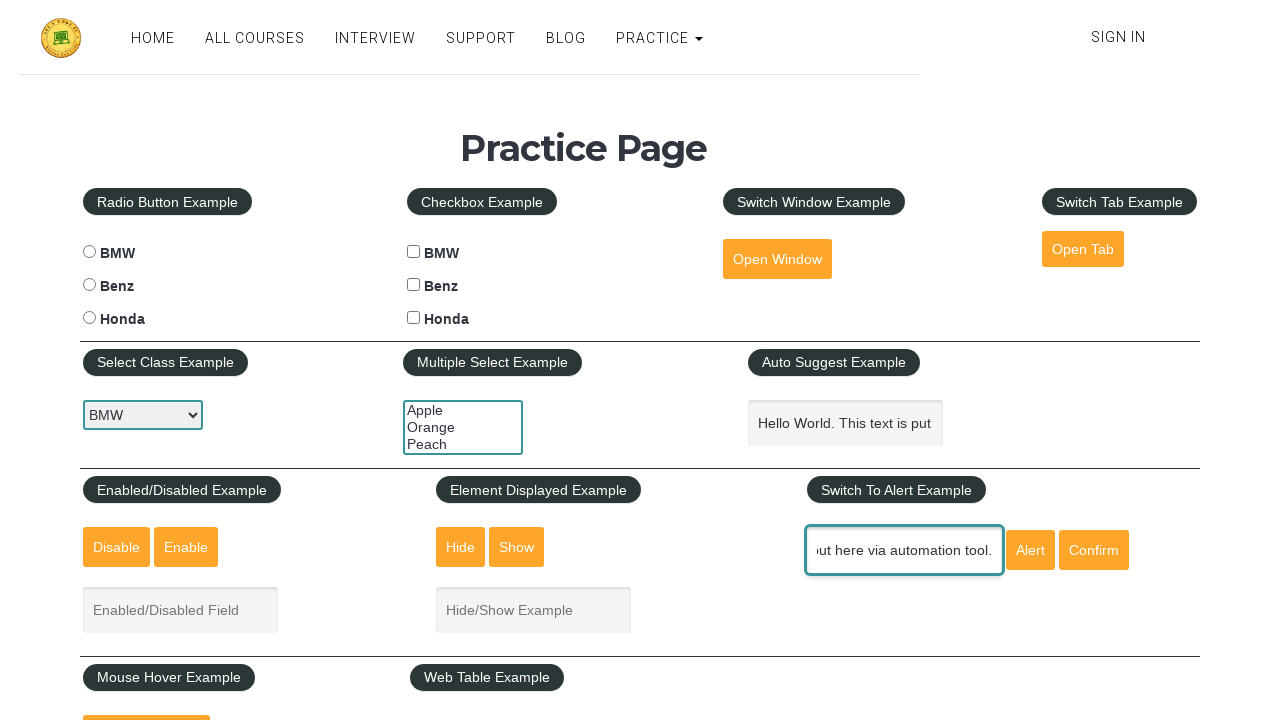

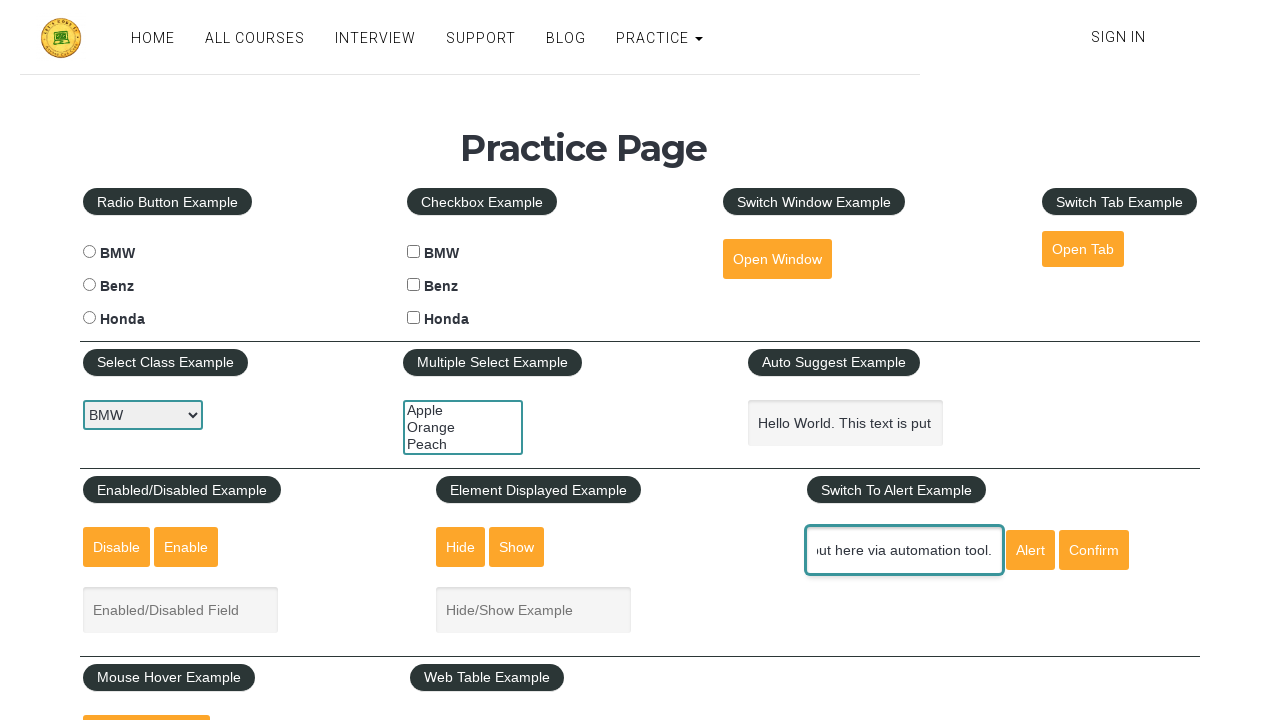